Tests file download functionality by clicking multiple download links on a page

Starting URL: https://the-internet.herokuapp.com/download

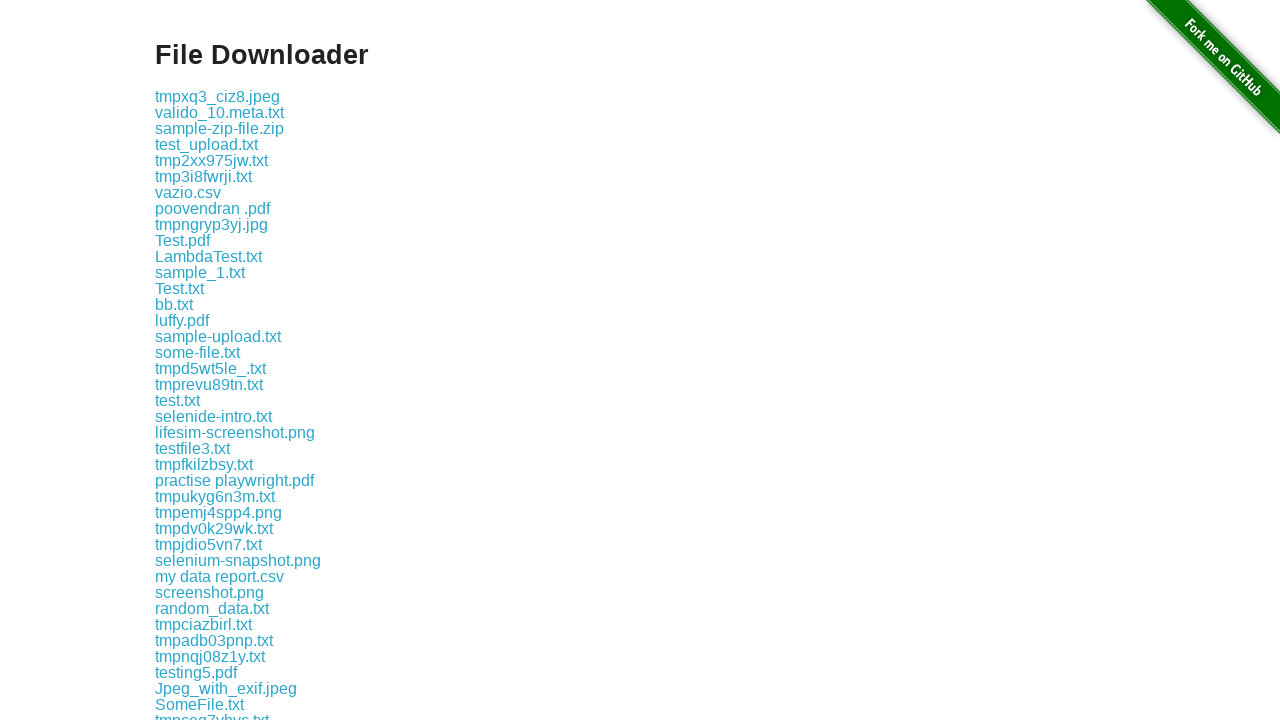

Located all download links on the page
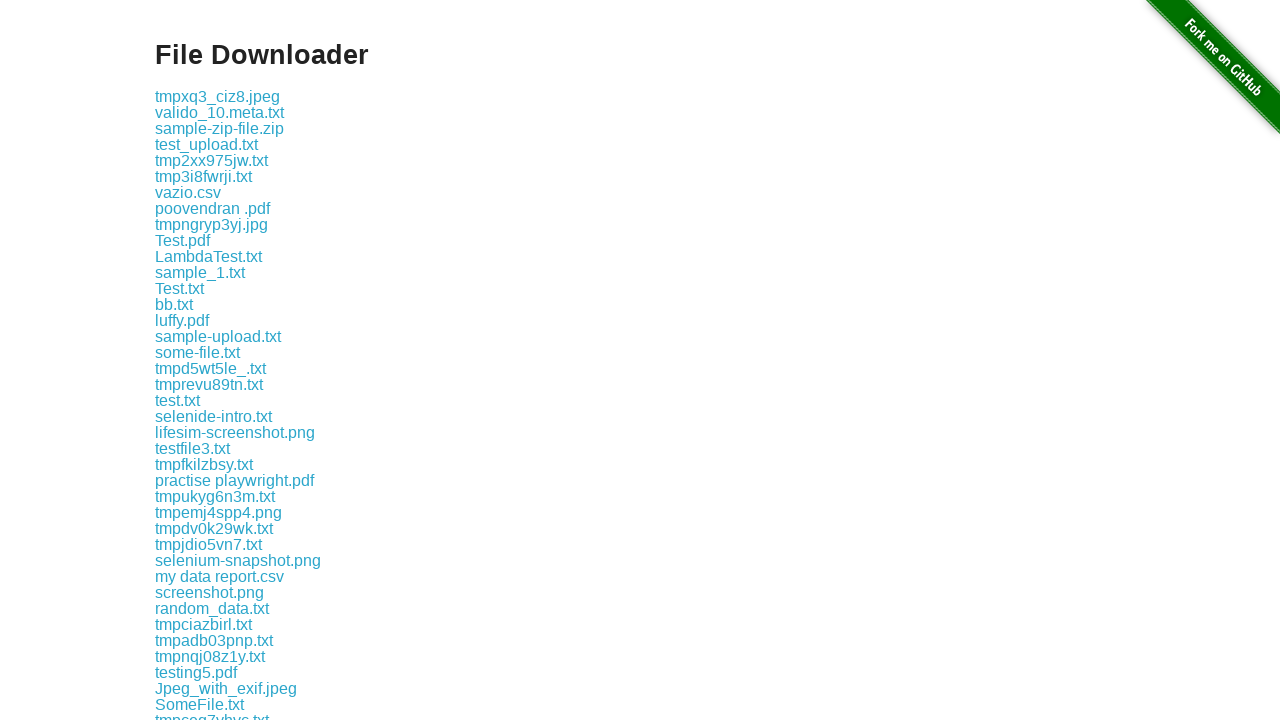

Clicked download link 1 at (218, 96) on xpath=//div[@class="example"]/a >> nth=0
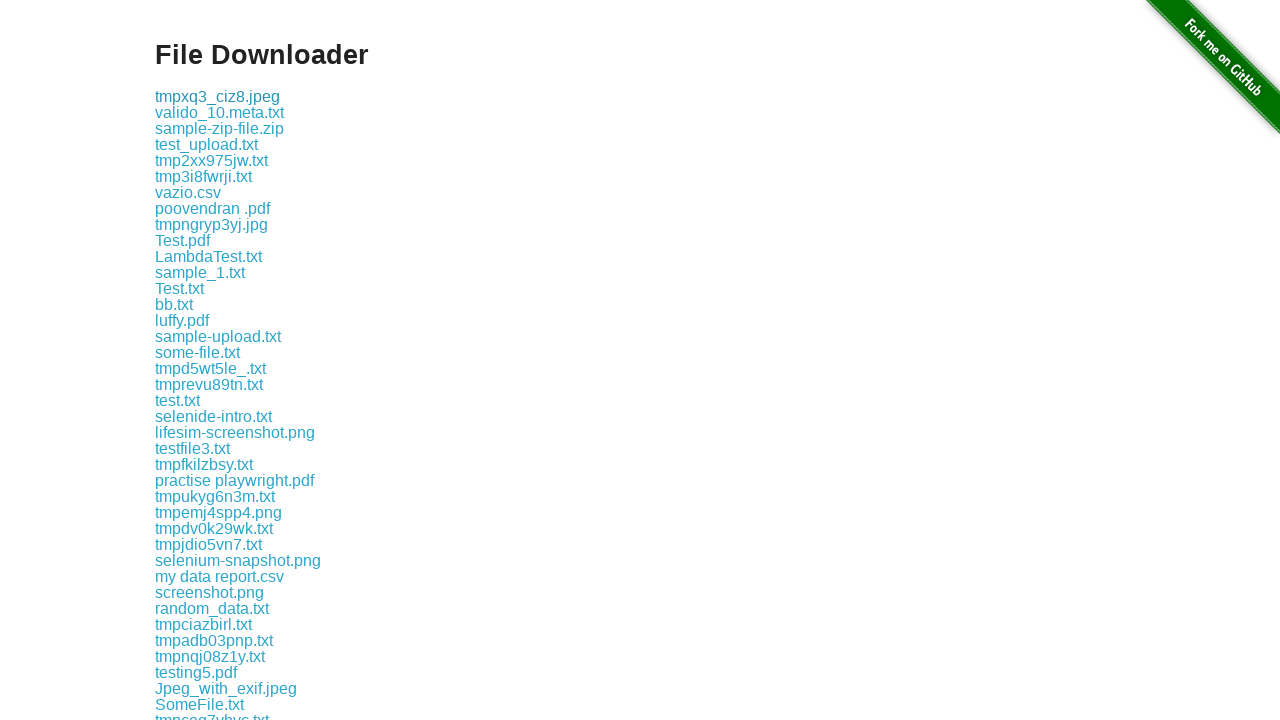

Waited 1.5 seconds after download link 1
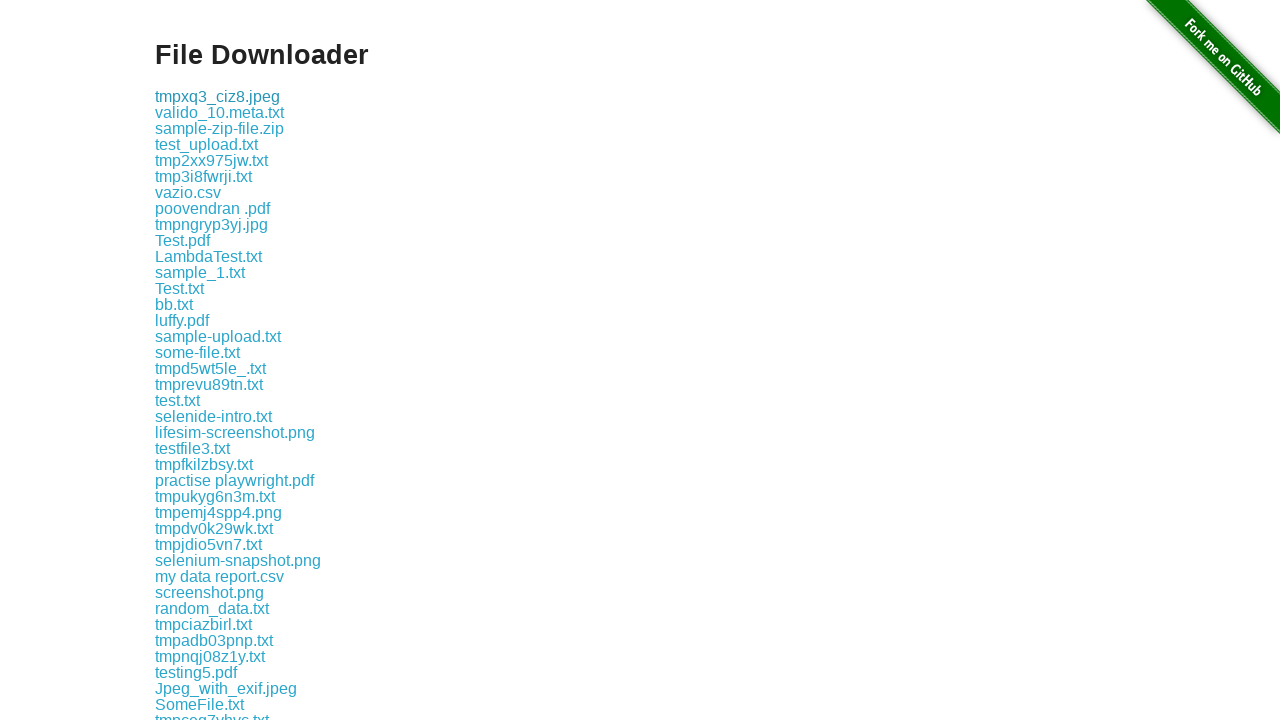

Clicked download link 2 at (220, 112) on xpath=//div[@class="example"]/a >> nth=1
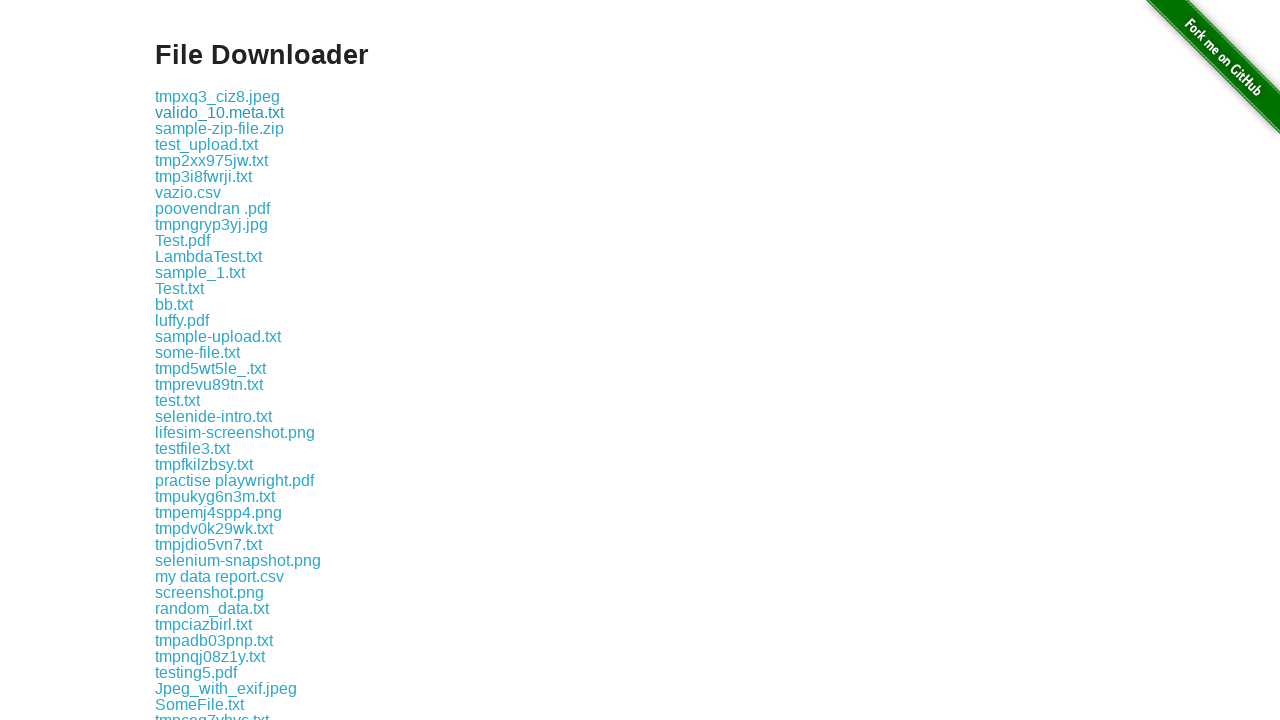

Waited 1.5 seconds after download link 2
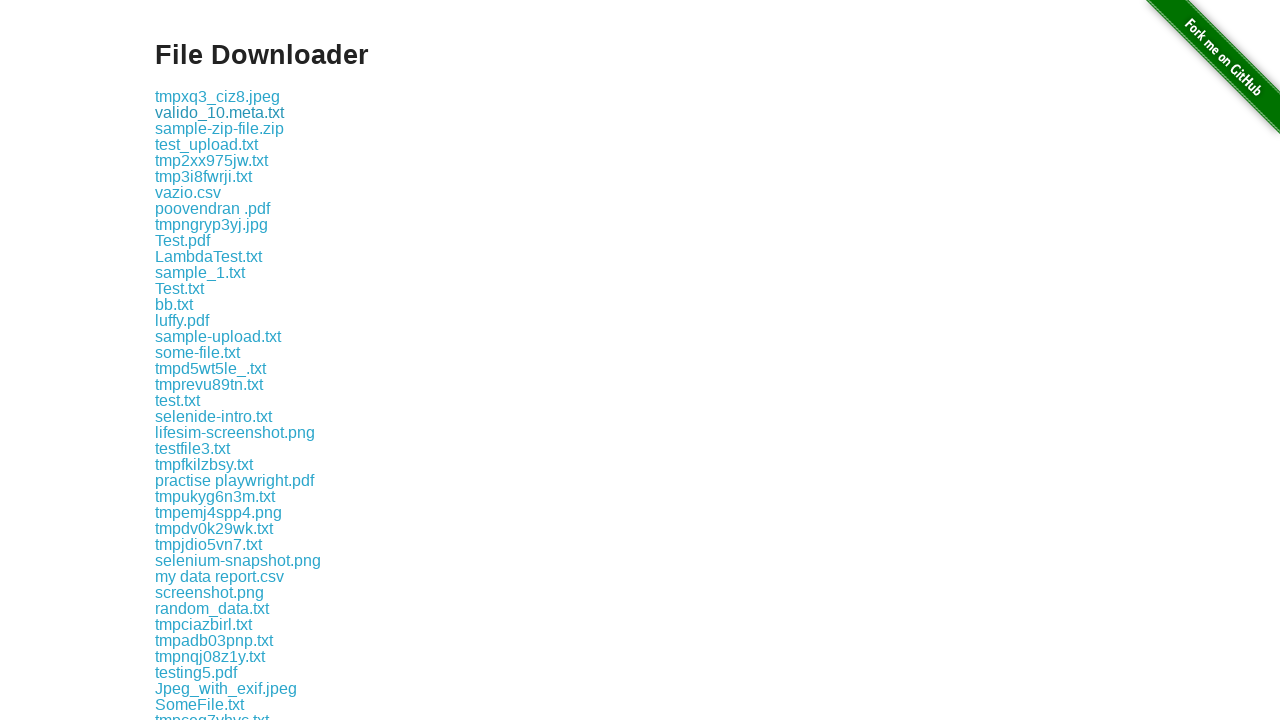

Clicked download link 3 at (220, 128) on xpath=//div[@class="example"]/a >> nth=2
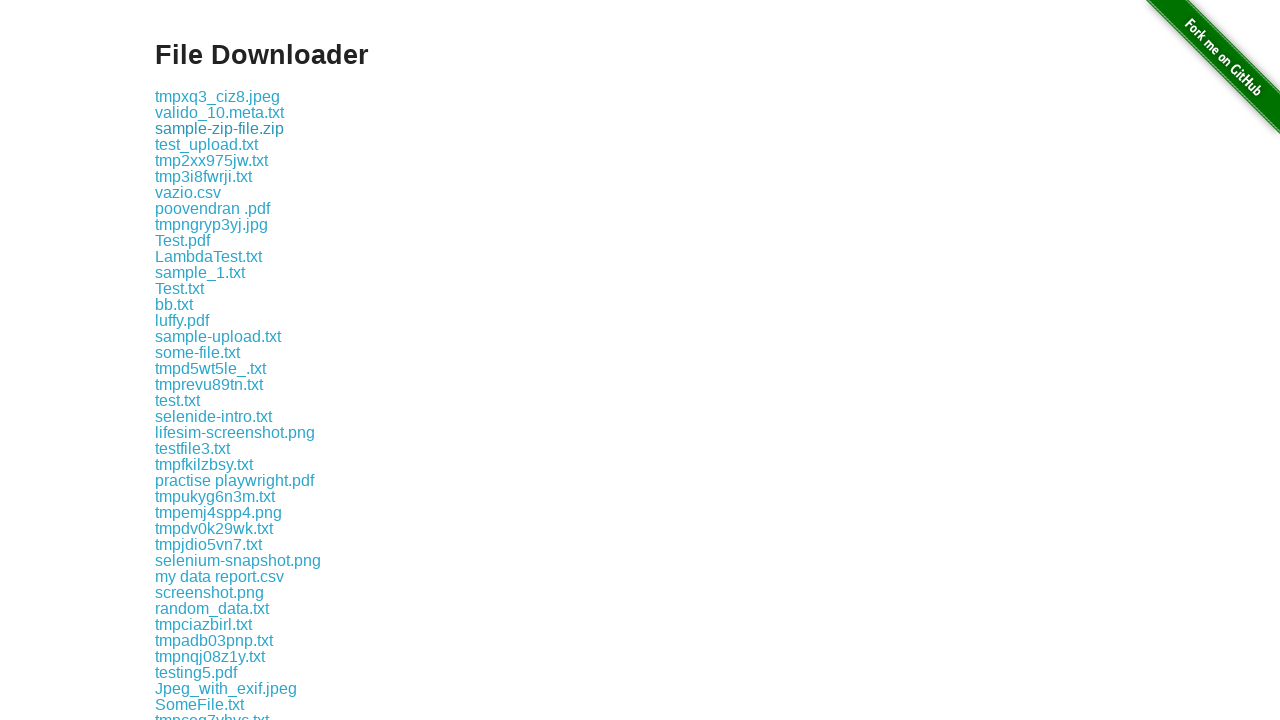

Waited 1.5 seconds after download link 3
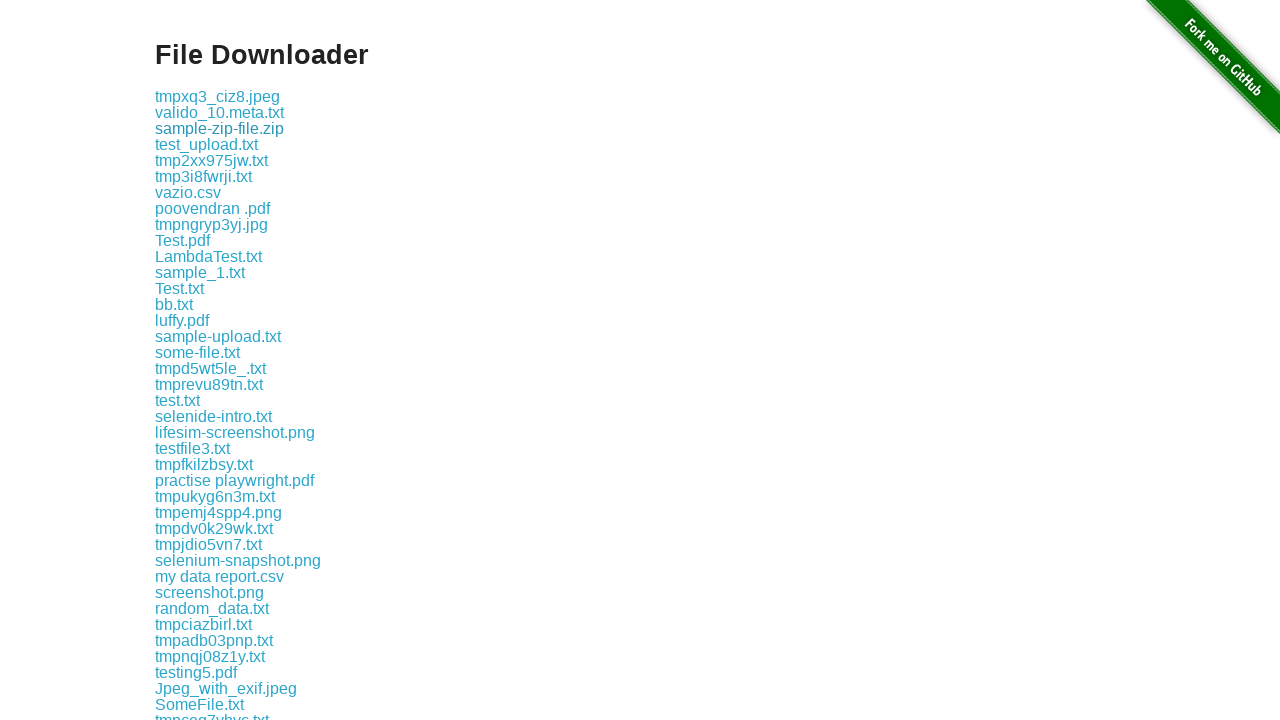

Clicked download link 4 at (206, 144) on xpath=//div[@class="example"]/a >> nth=3
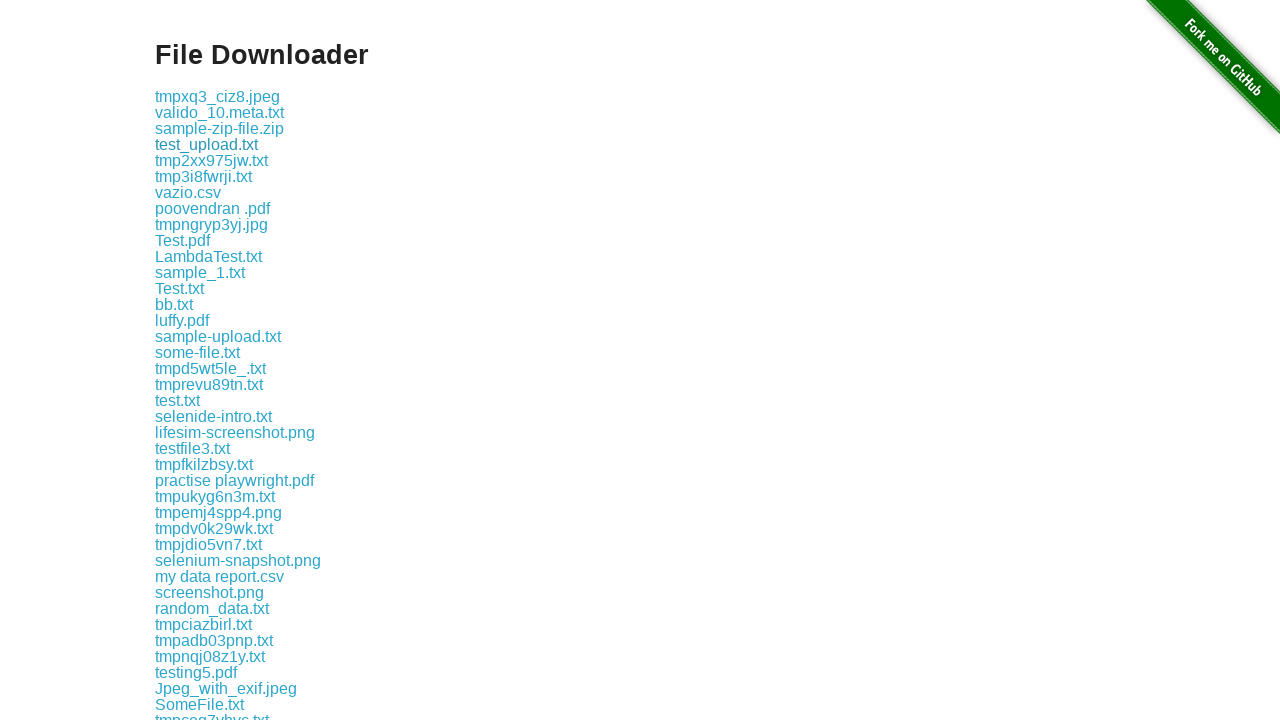

Waited 1.5 seconds after download link 4
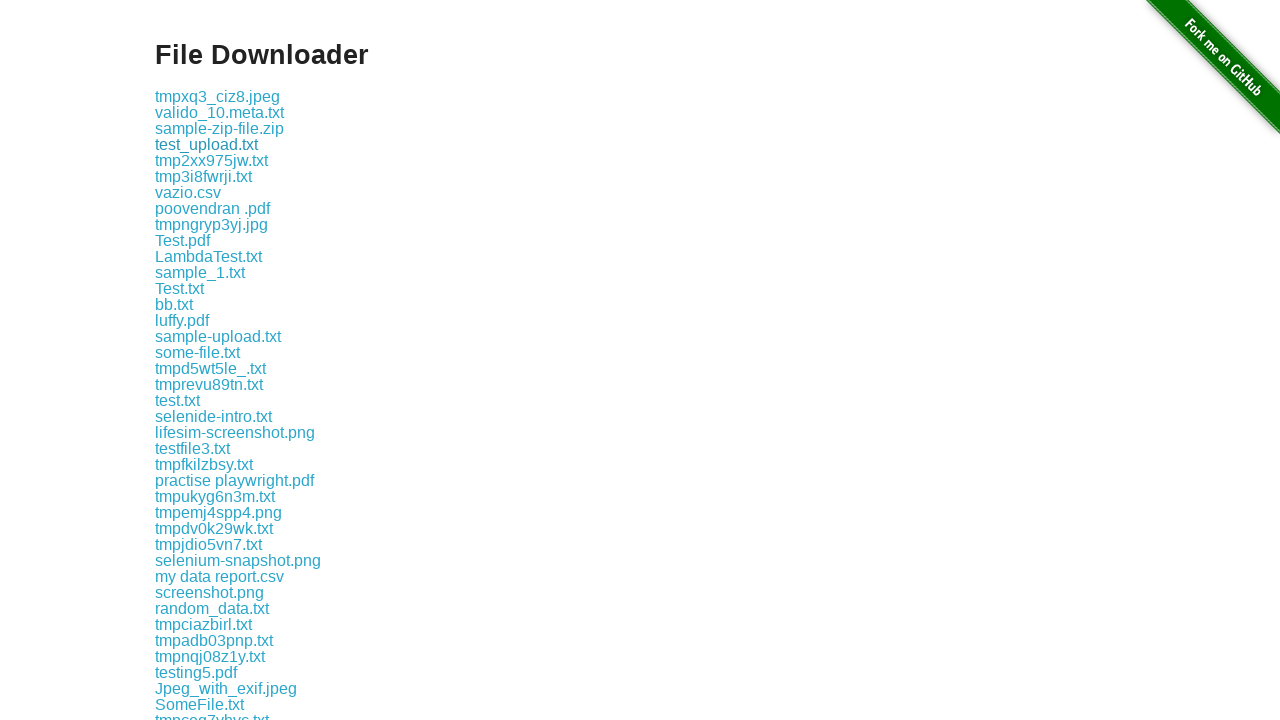

Clicked download link 5 at (212, 160) on xpath=//div[@class="example"]/a >> nth=4
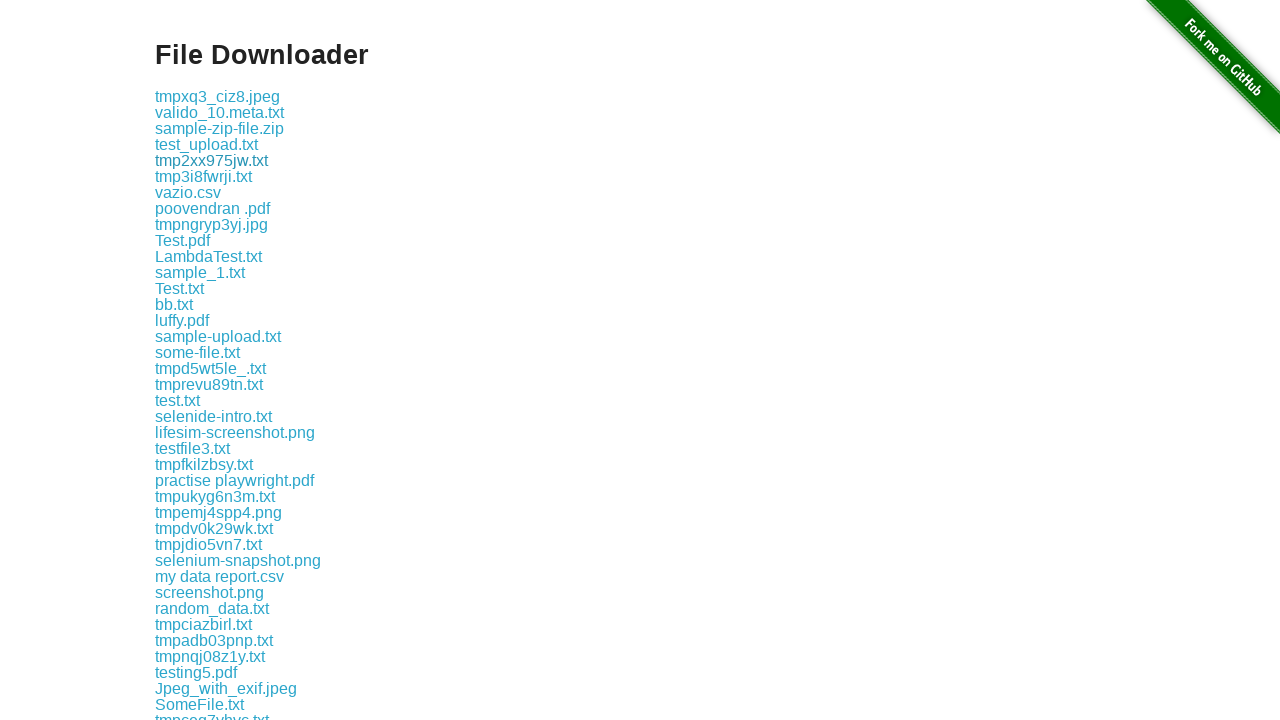

Waited 1.5 seconds after download link 5
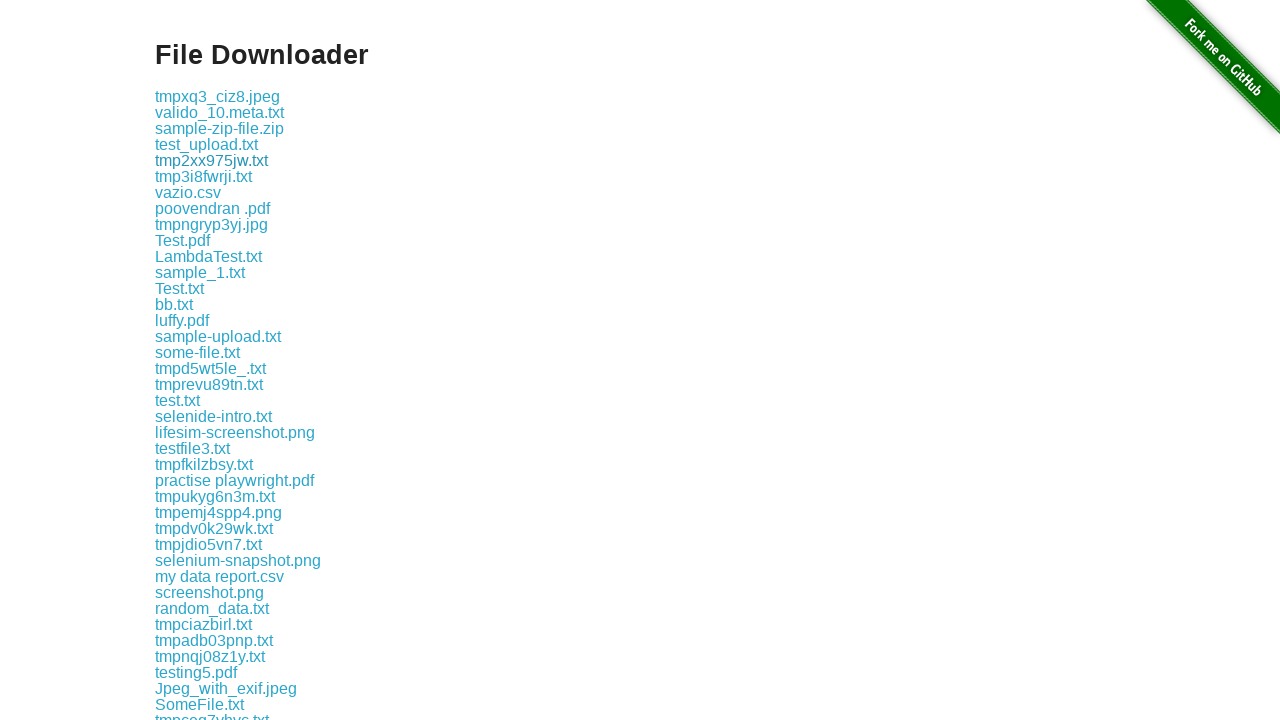

Clicked download link 6 at (204, 176) on xpath=//div[@class="example"]/a >> nth=5
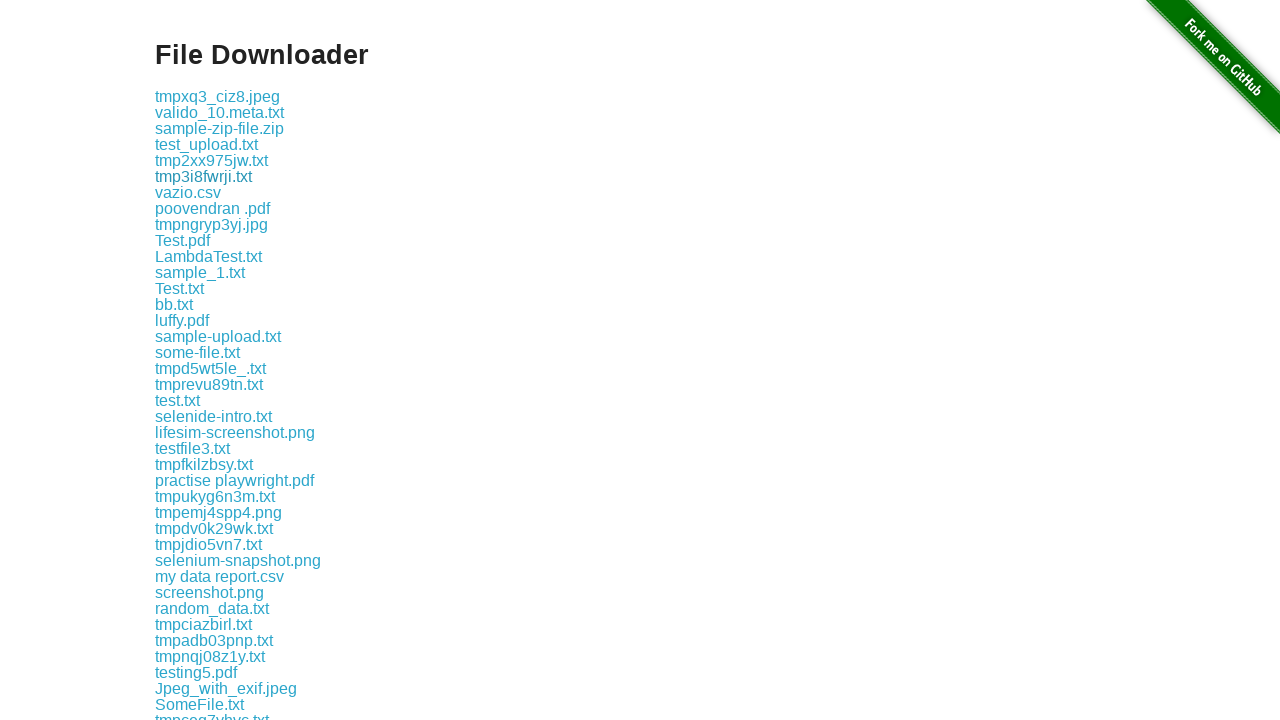

Waited 1.5 seconds after download link 6
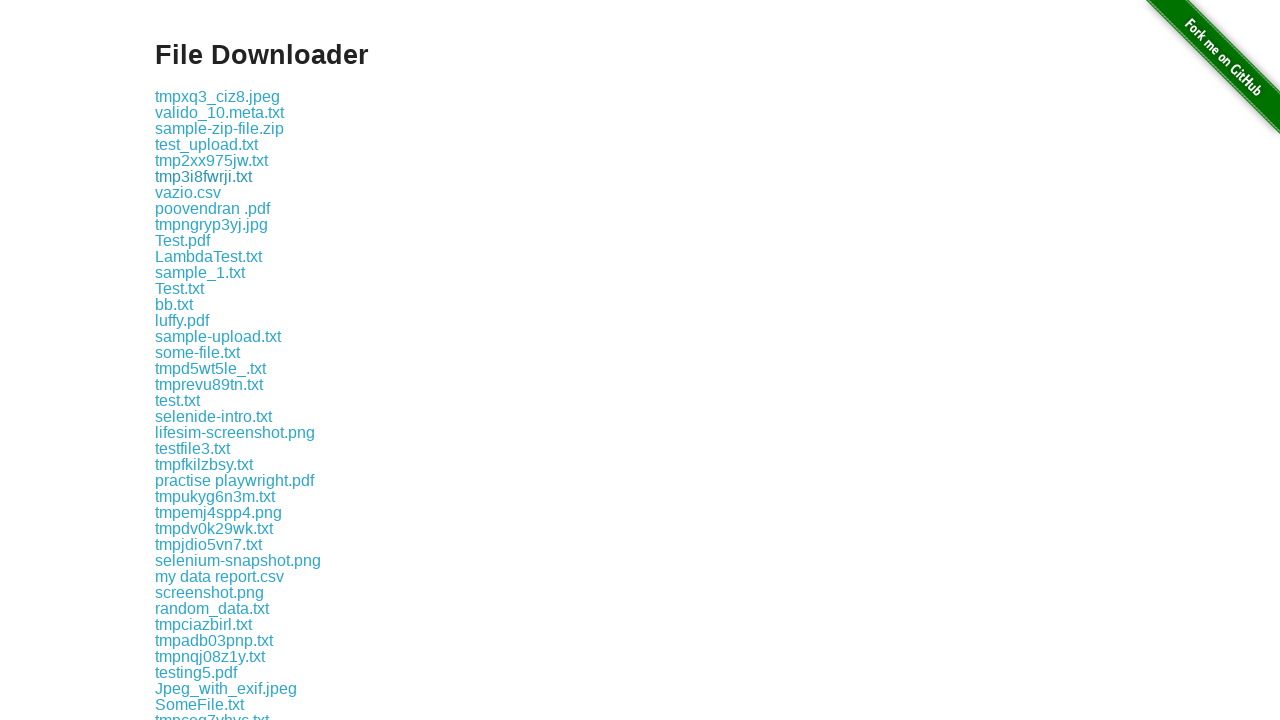

Clicked download link 7 at (188, 192) on xpath=//div[@class="example"]/a >> nth=6
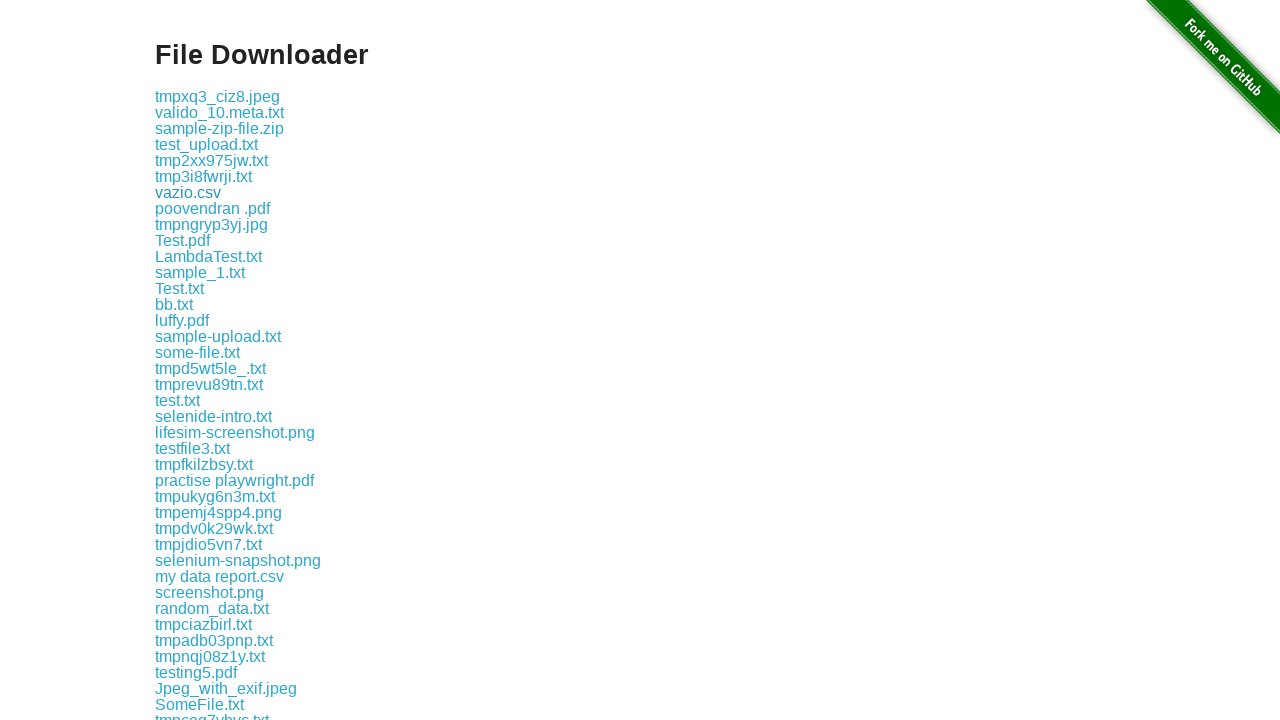

Waited 1.5 seconds after download link 7
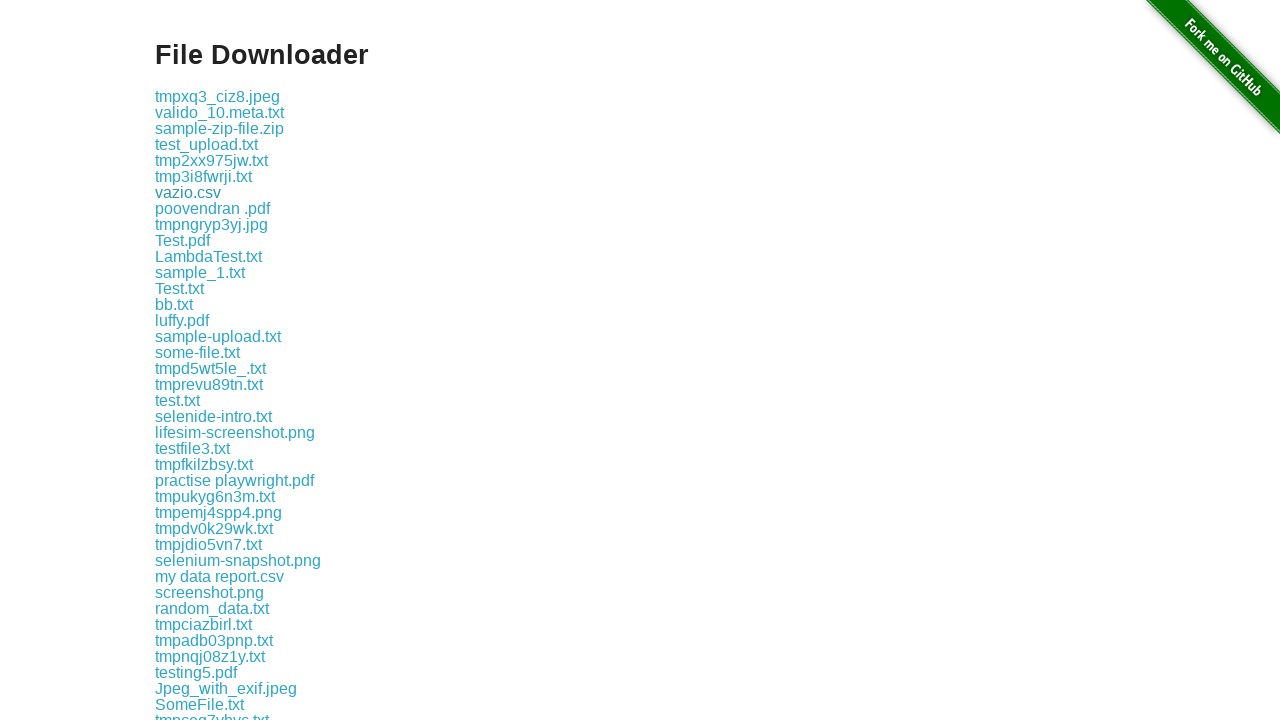

Clicked download link 8 at (212, 208) on xpath=//div[@class="example"]/a >> nth=7
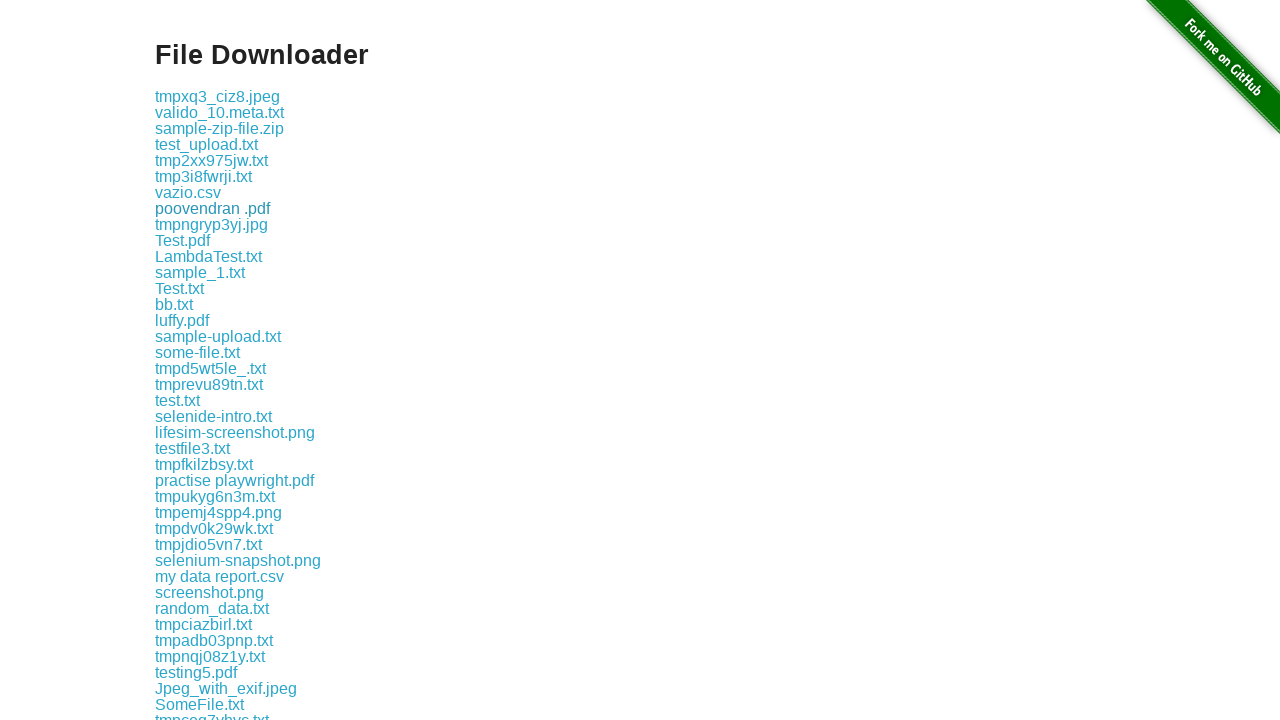

Waited 1.5 seconds after download link 8
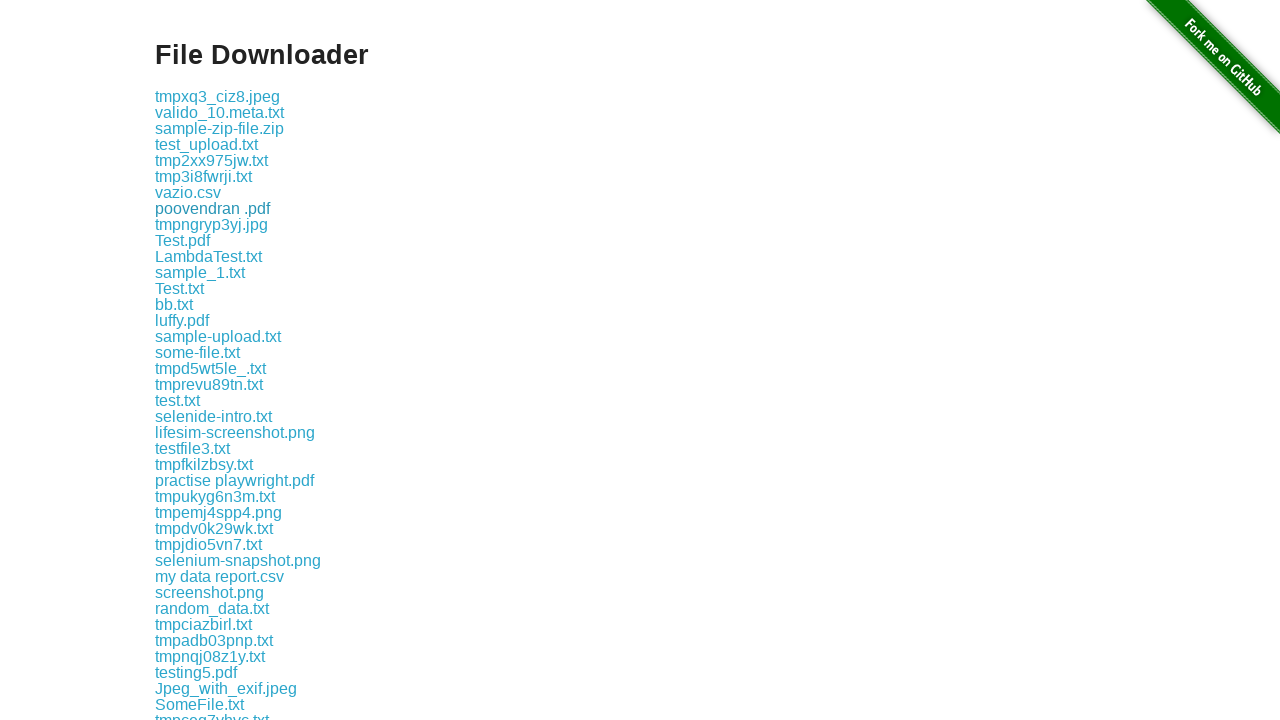

Clicked download link 9 at (212, 224) on xpath=//div[@class="example"]/a >> nth=8
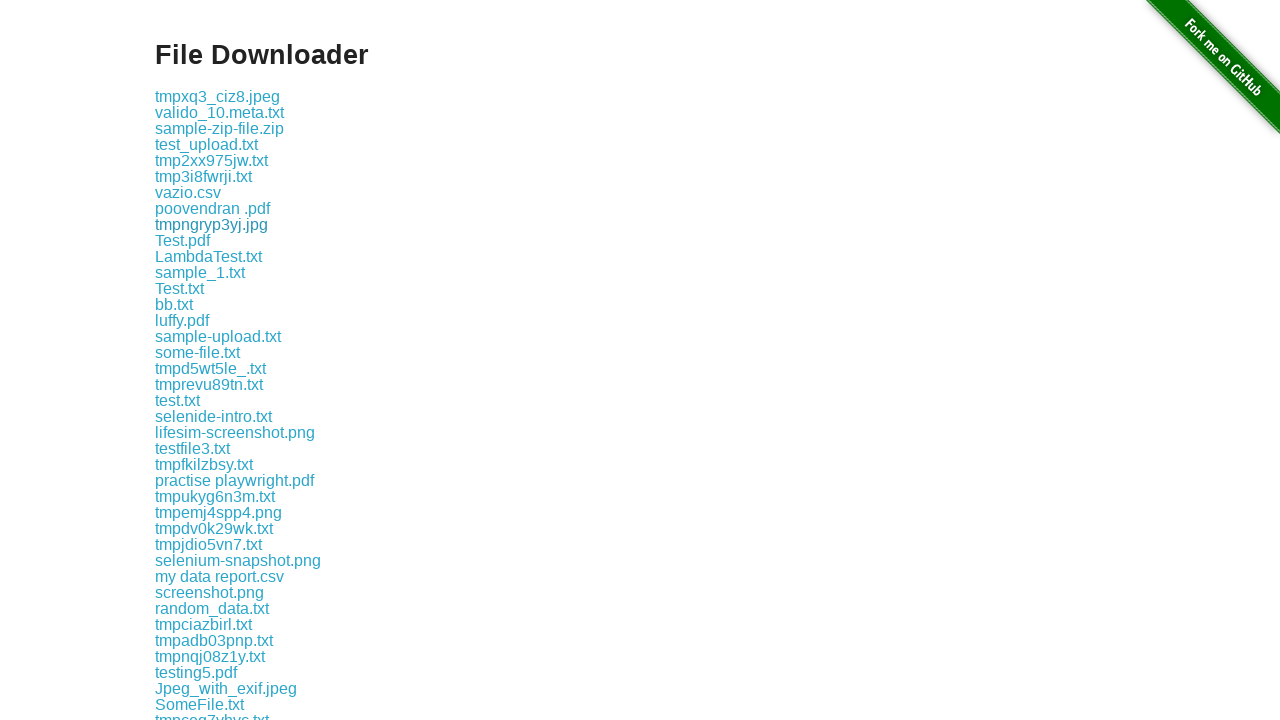

Waited 1.5 seconds after download link 9
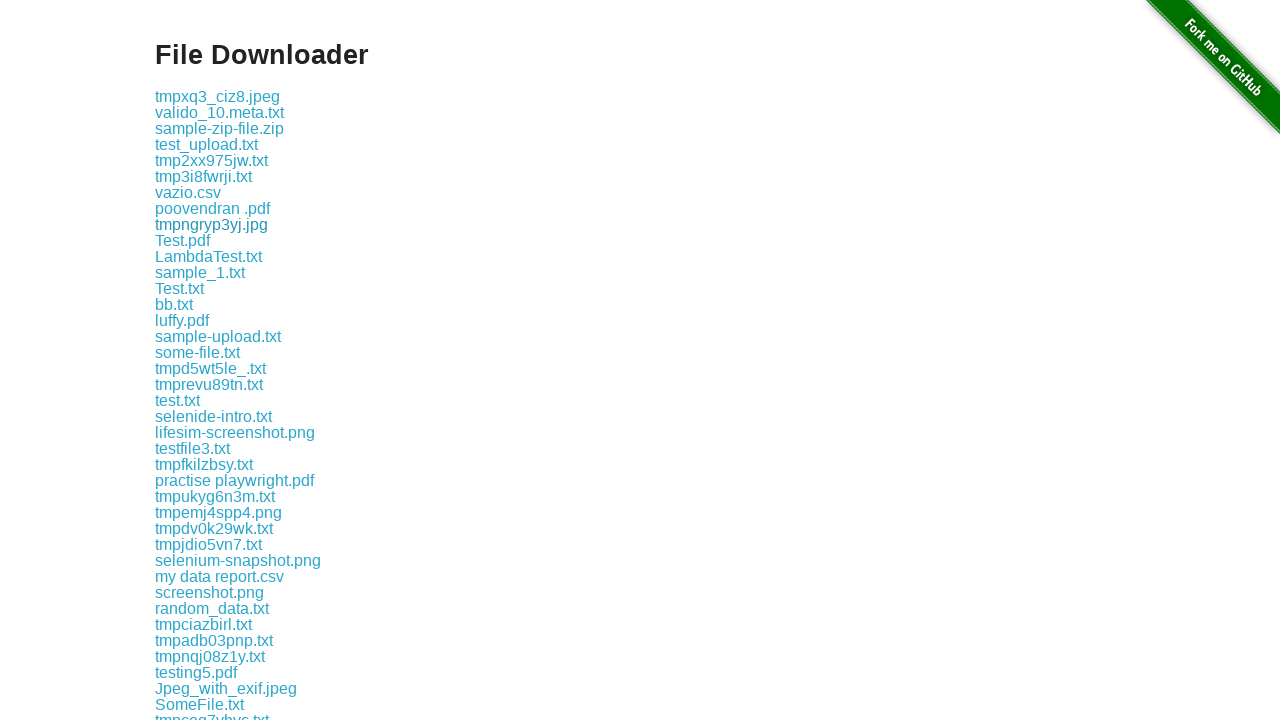

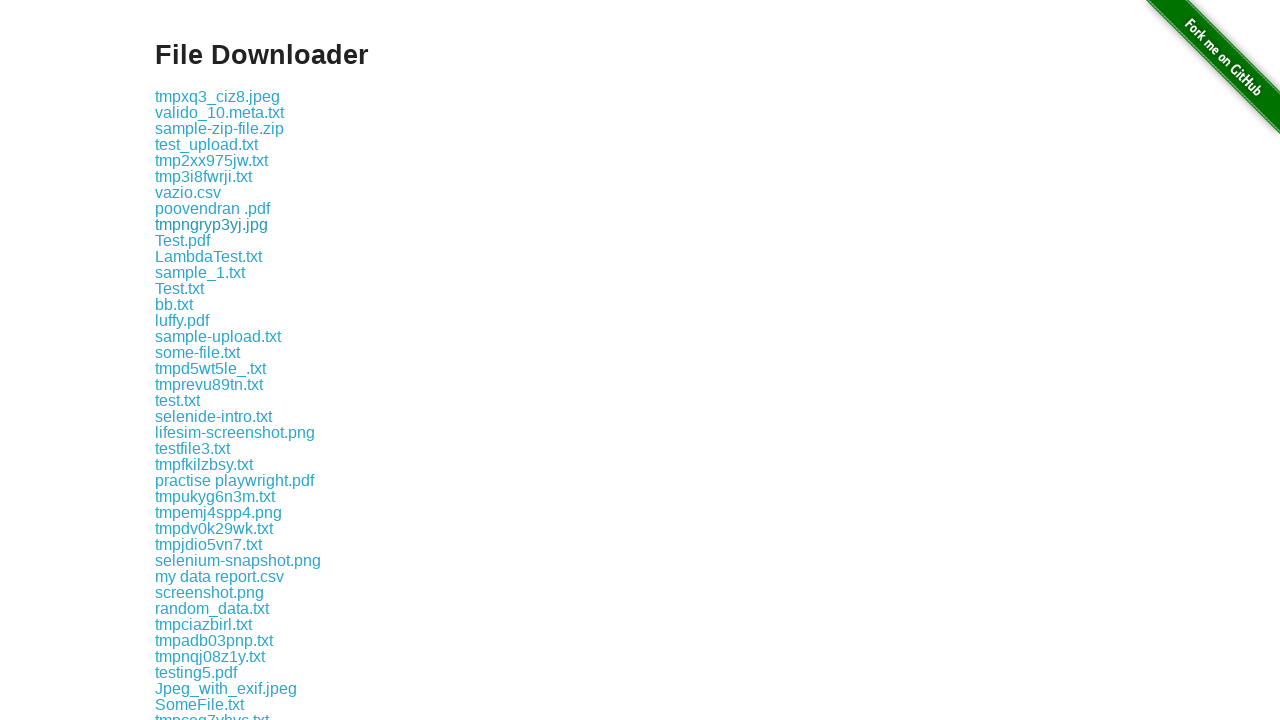